Tests registration form validation when password and PID fields are left empty

Starting URL: http://railwayb1.somee.com

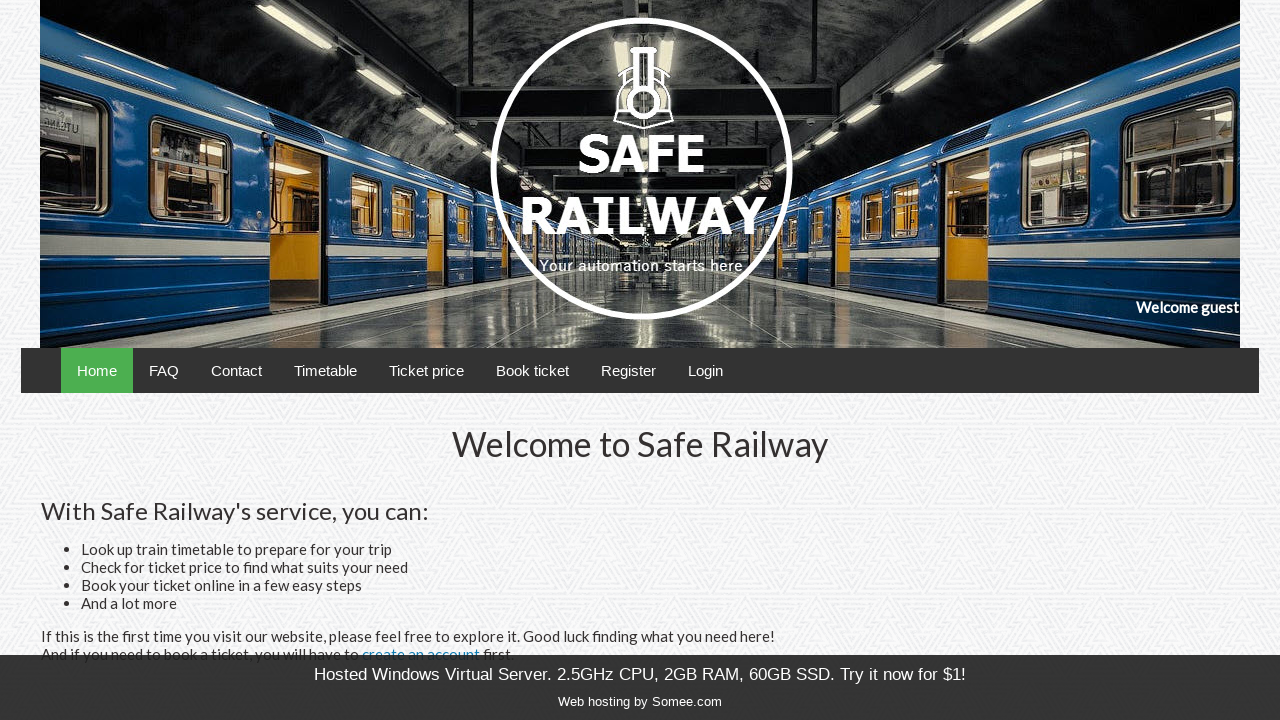

Clicked Register link to navigate to registration form at (628, 370) on text=Register
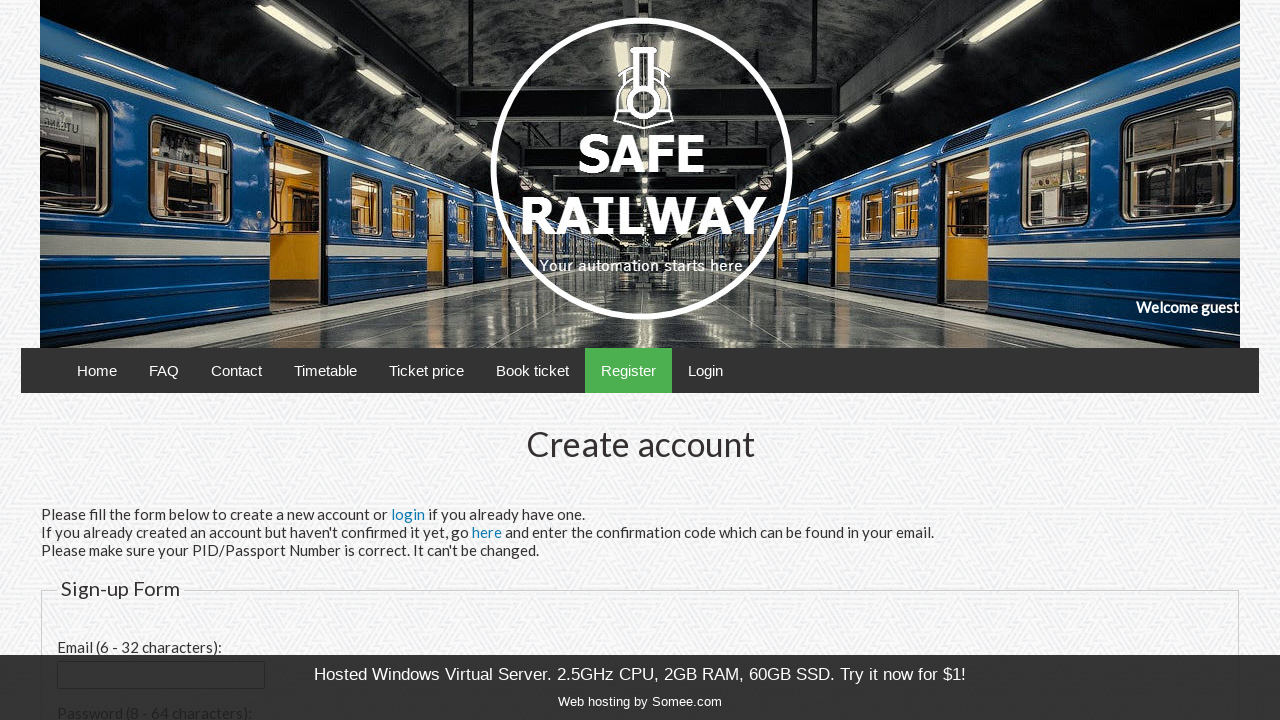

Filled email field with 'testuser789@example.com', leaving password and PID empty on input[name='email']
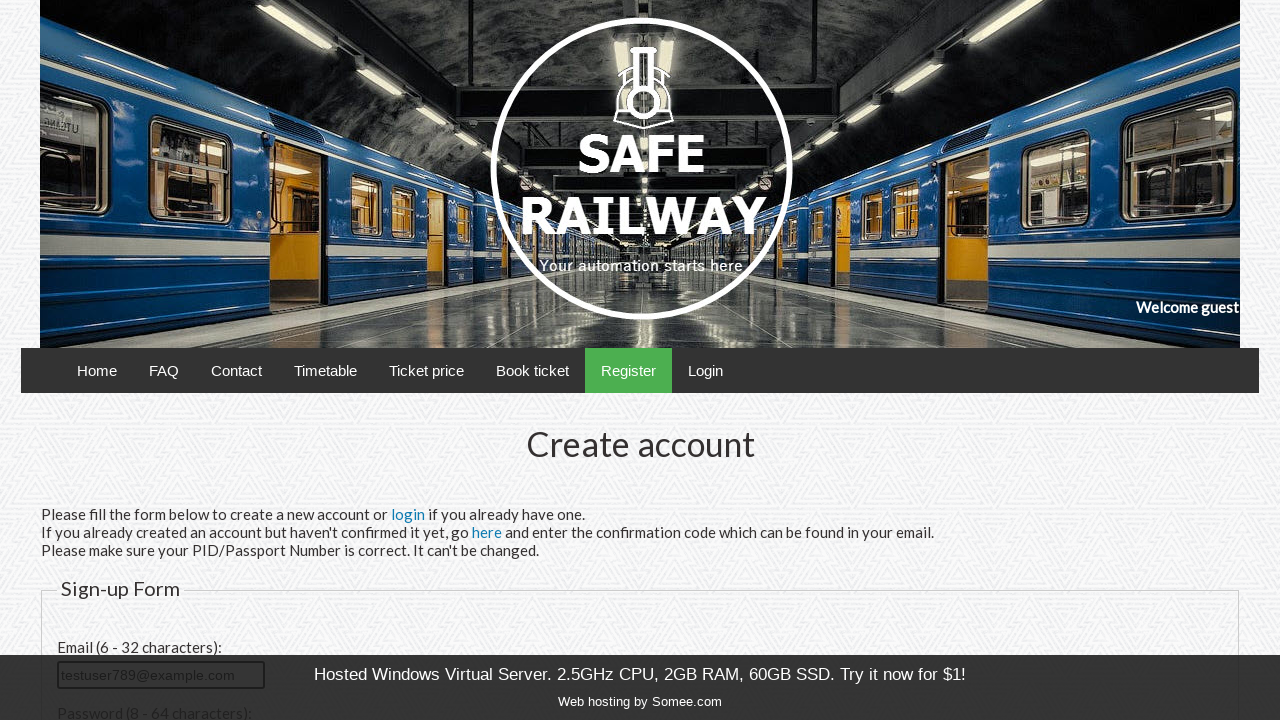

Clicked Register submit button with empty password and PID fields at (102, 481) on input[type='submit'][value='Register']
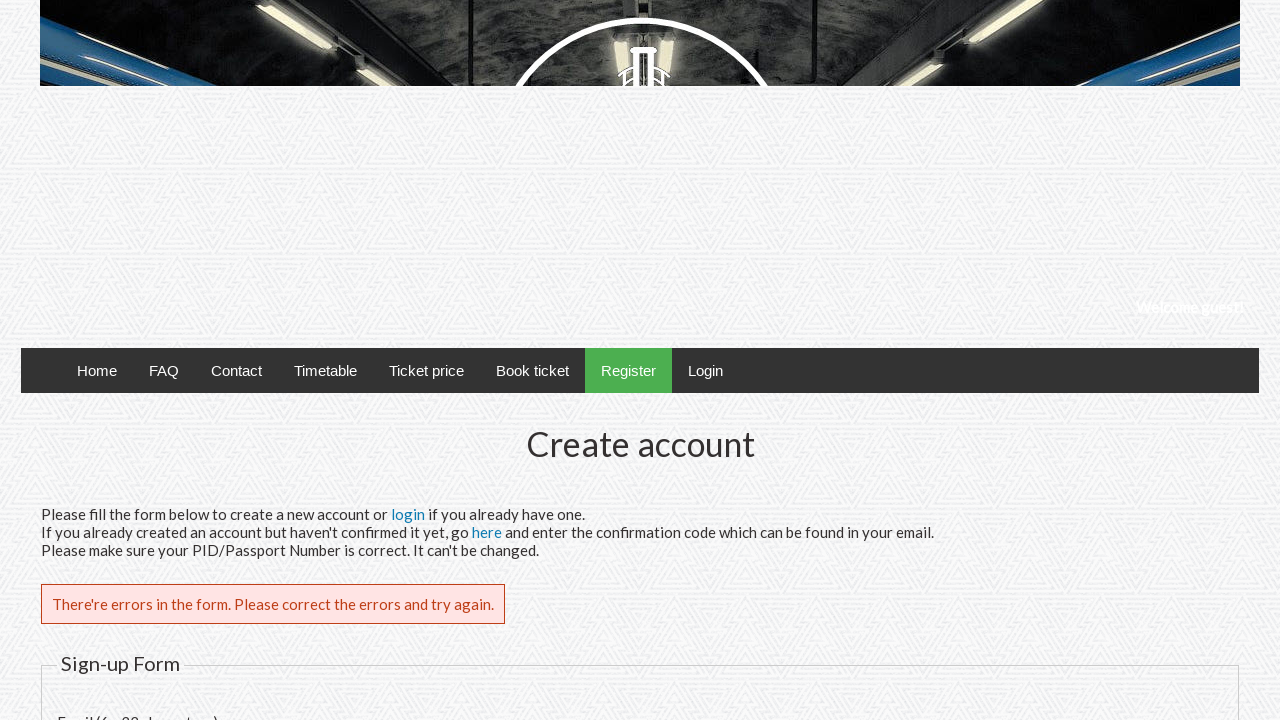

Form validation error message appeared
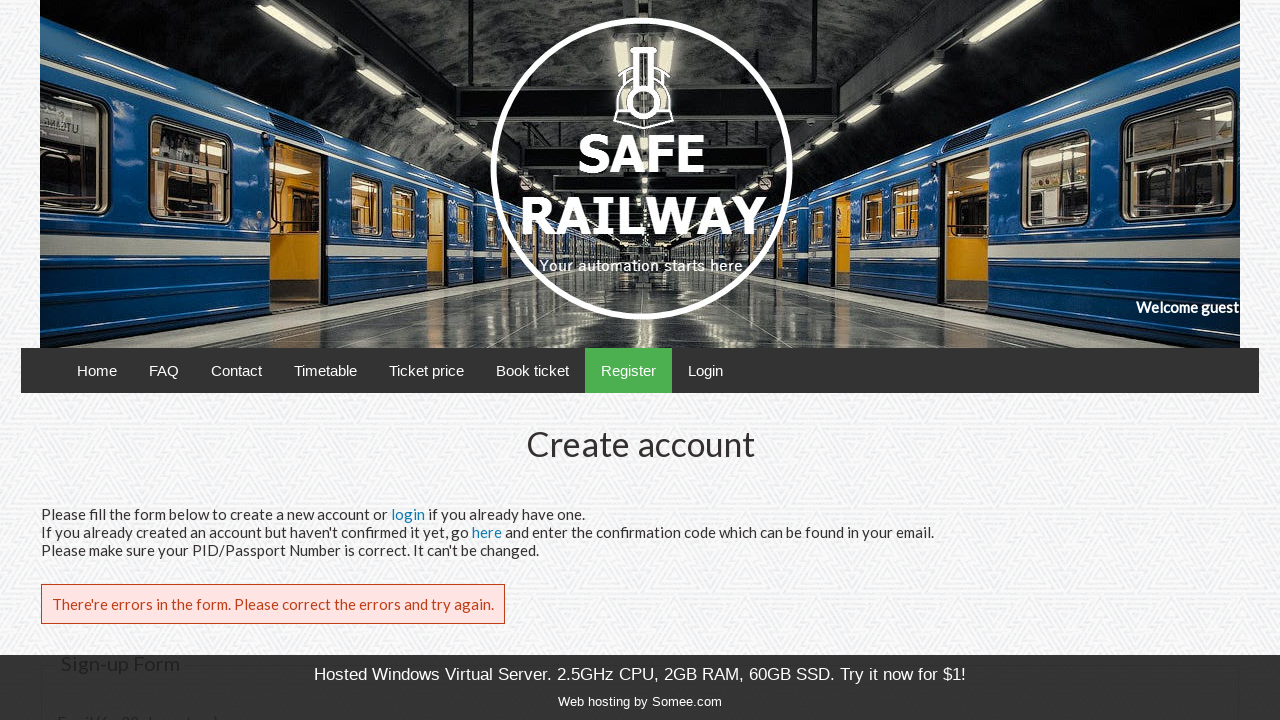

Invalid password length error message displayed
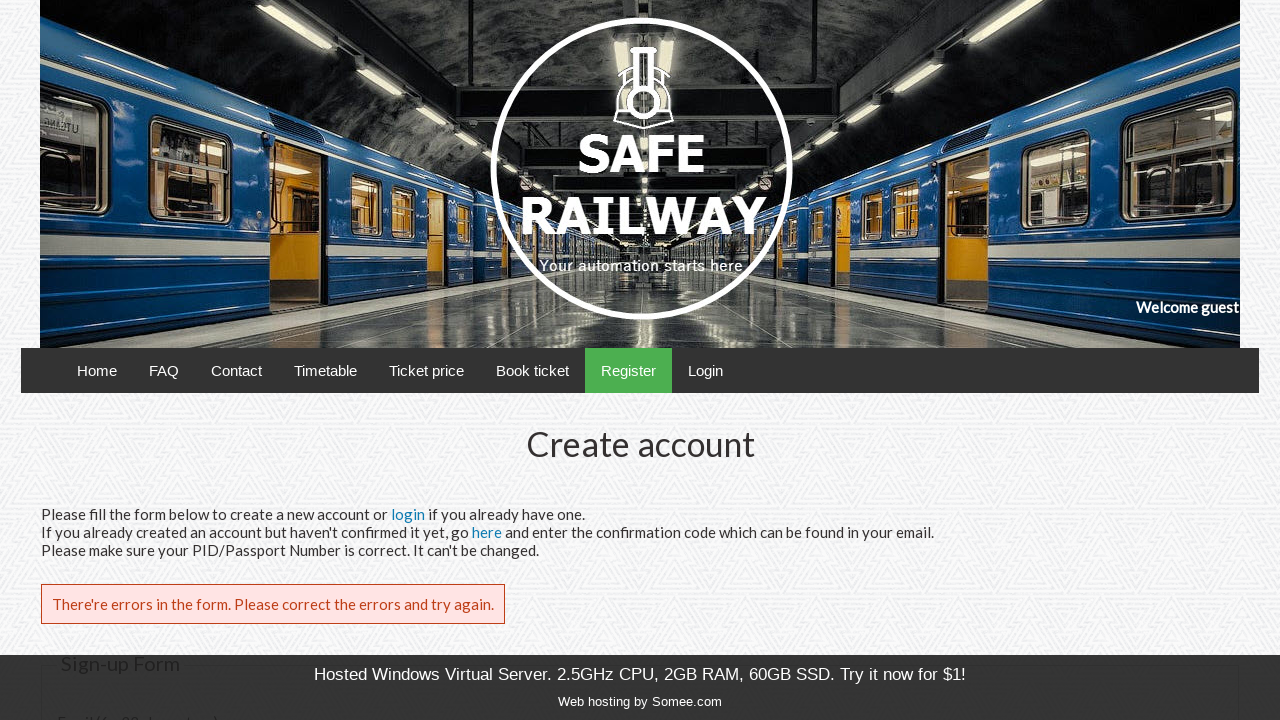

Invalid ID length error message displayed
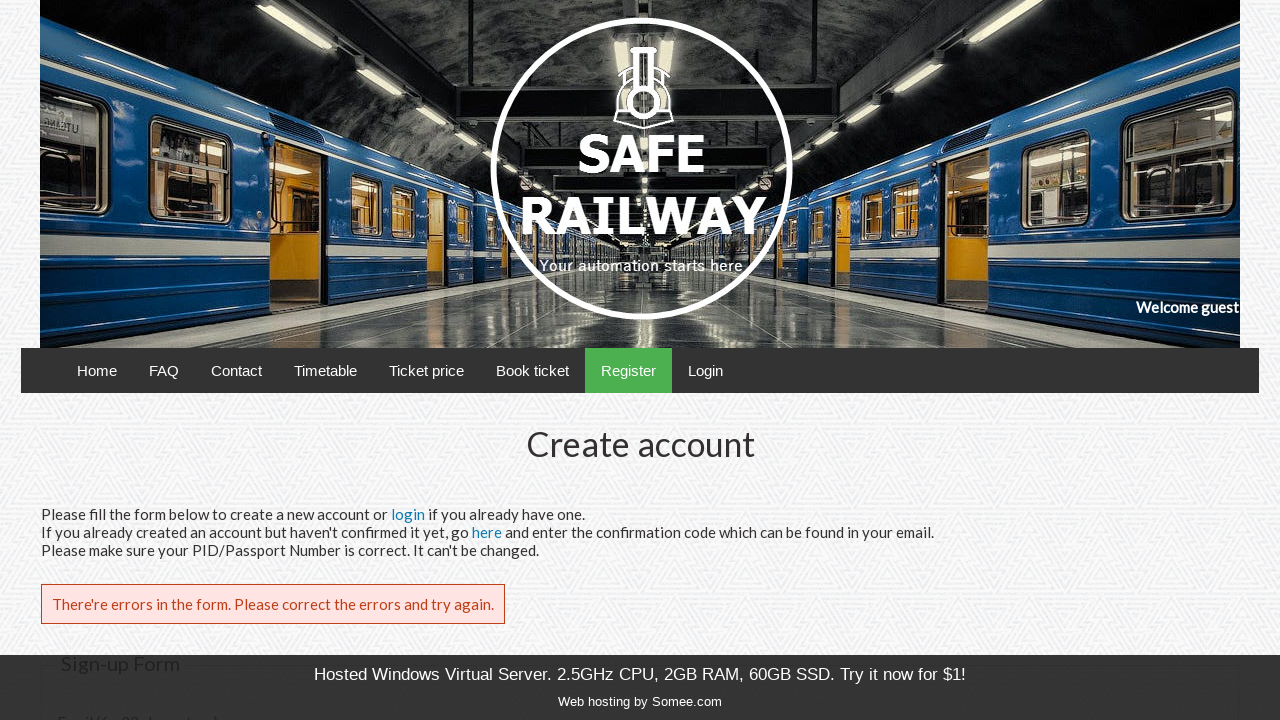

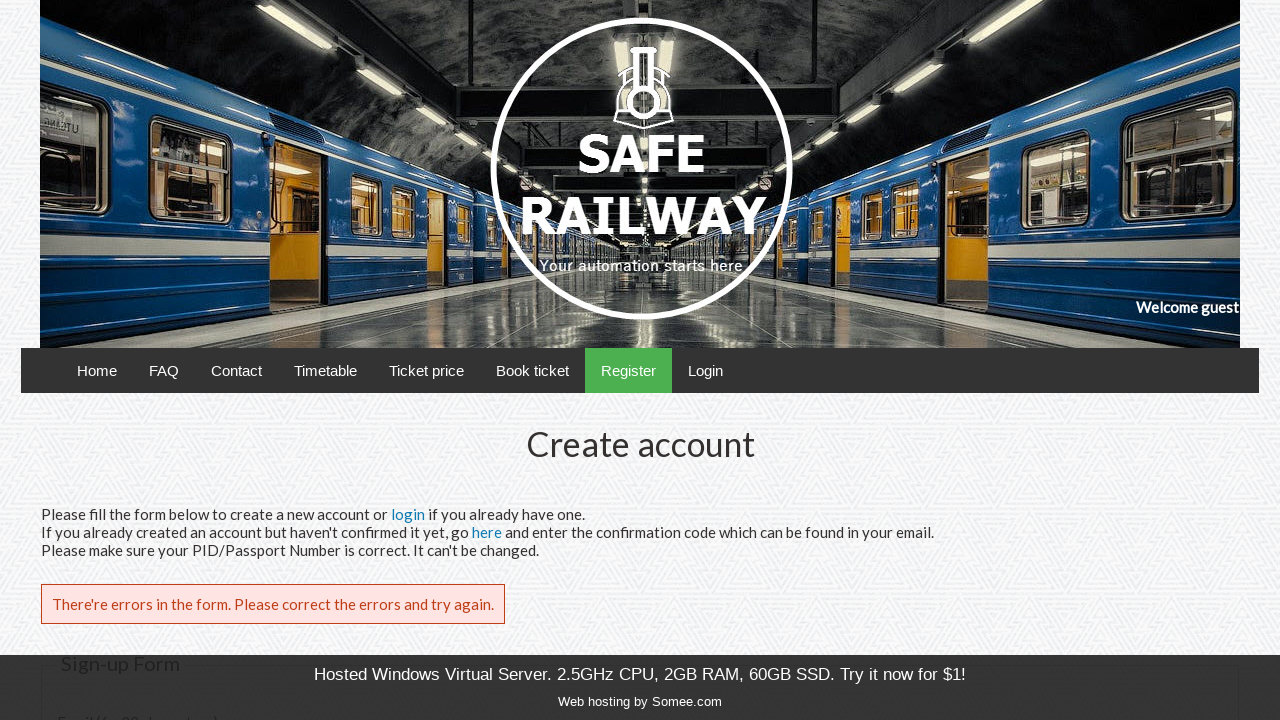